Tests browser window handling by clicking a button to open a new window, switching to it to fill a form field, closing it, then switching back to the parent window to fill another field.

Starting URL: https://www.hyrtutorials.com/p/window-handles-practice.html

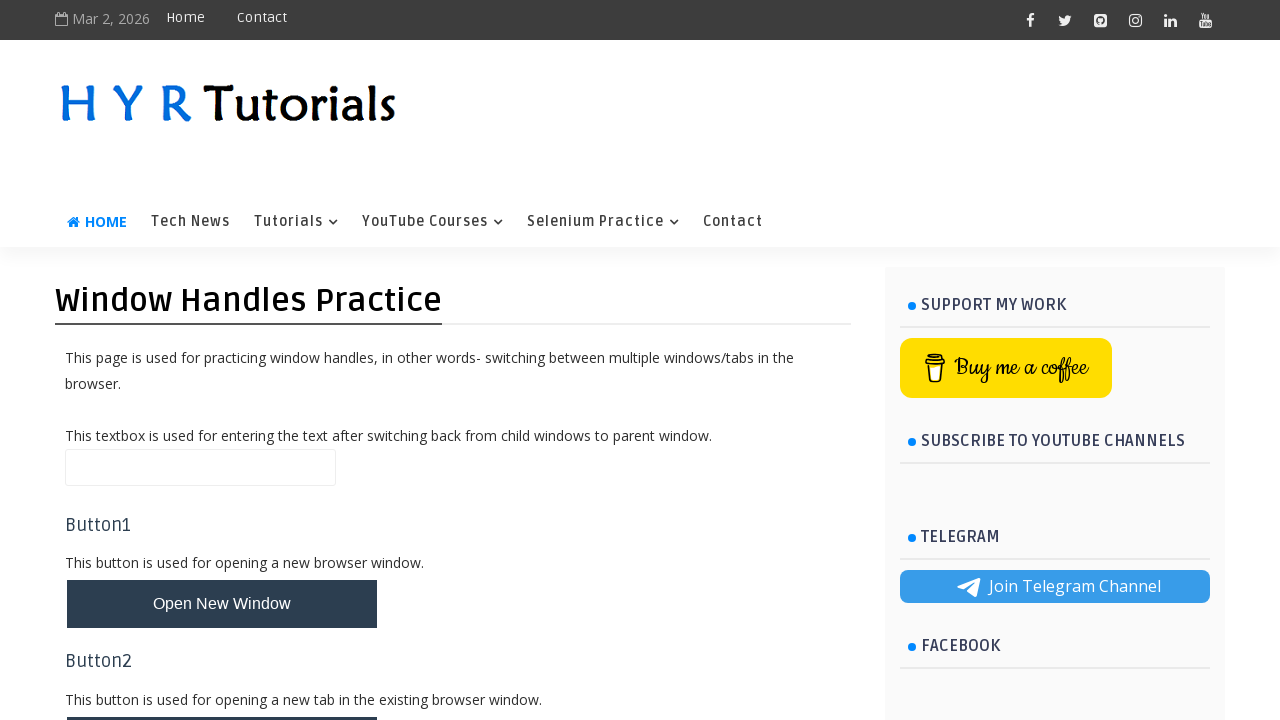

Clicked 'New Window' button to open a new window at (222, 604) on #newWindowBtn
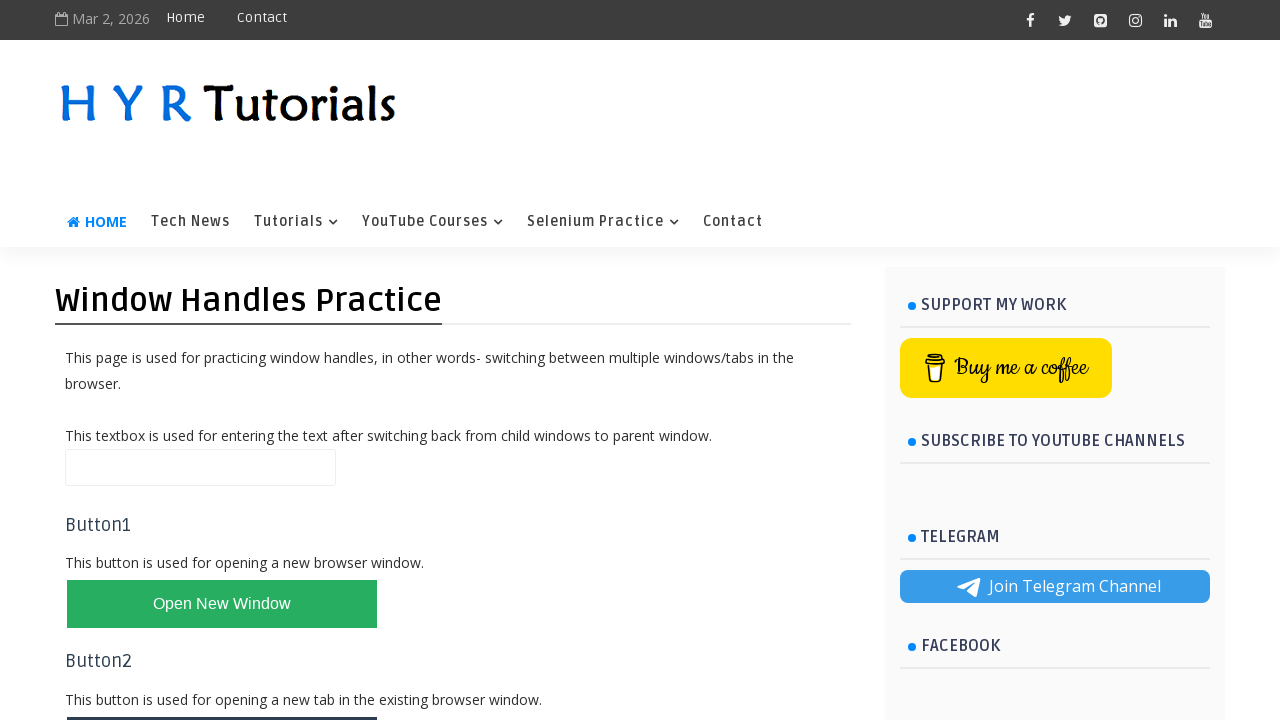

New window opened and captured
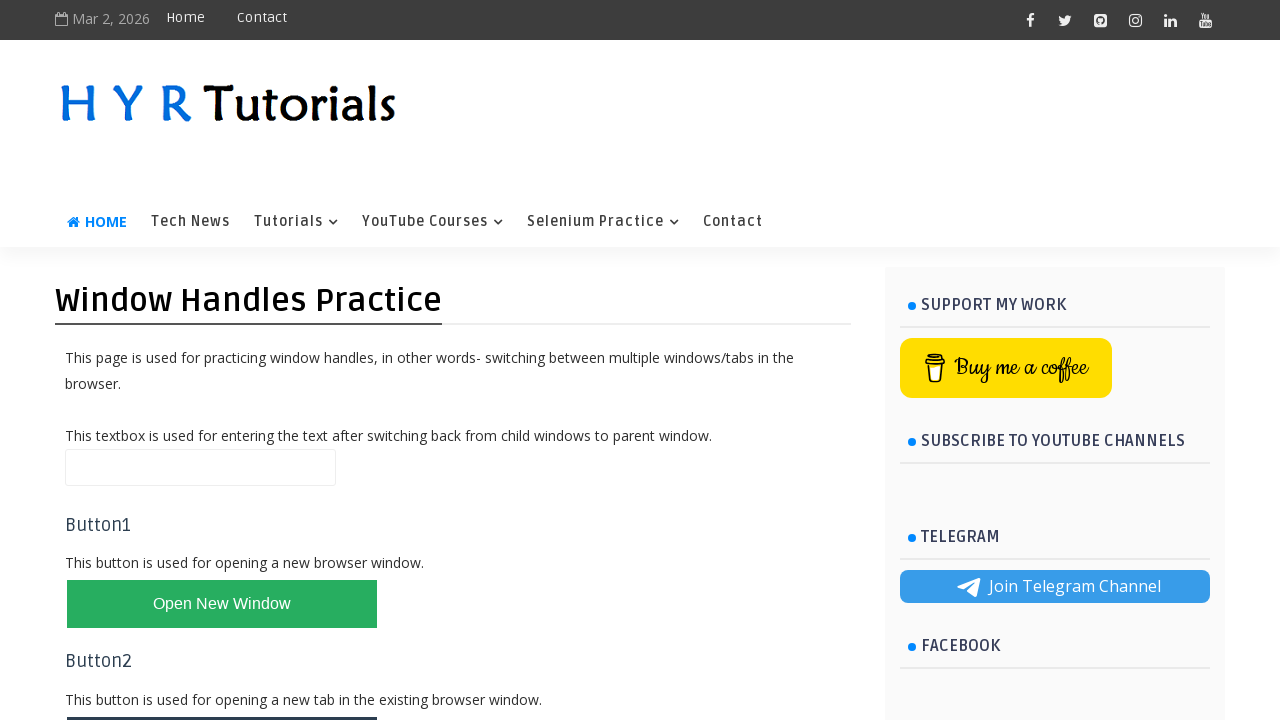

New window page loaded completely
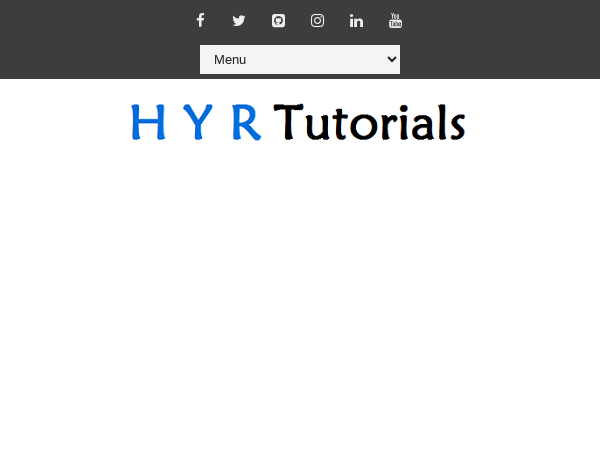

Filled firstName field in new window with 'Prathyusha' on #firstName
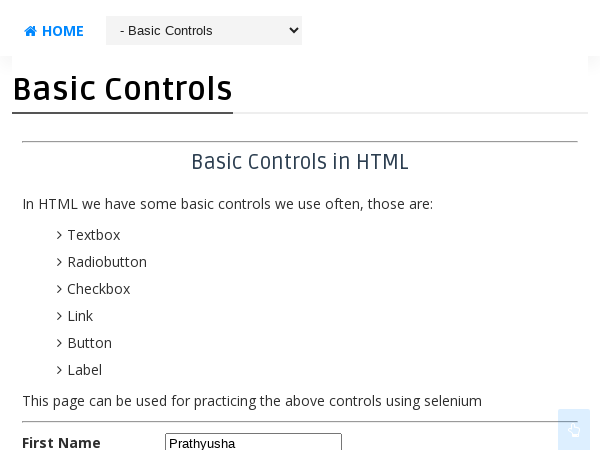

Closed the new window
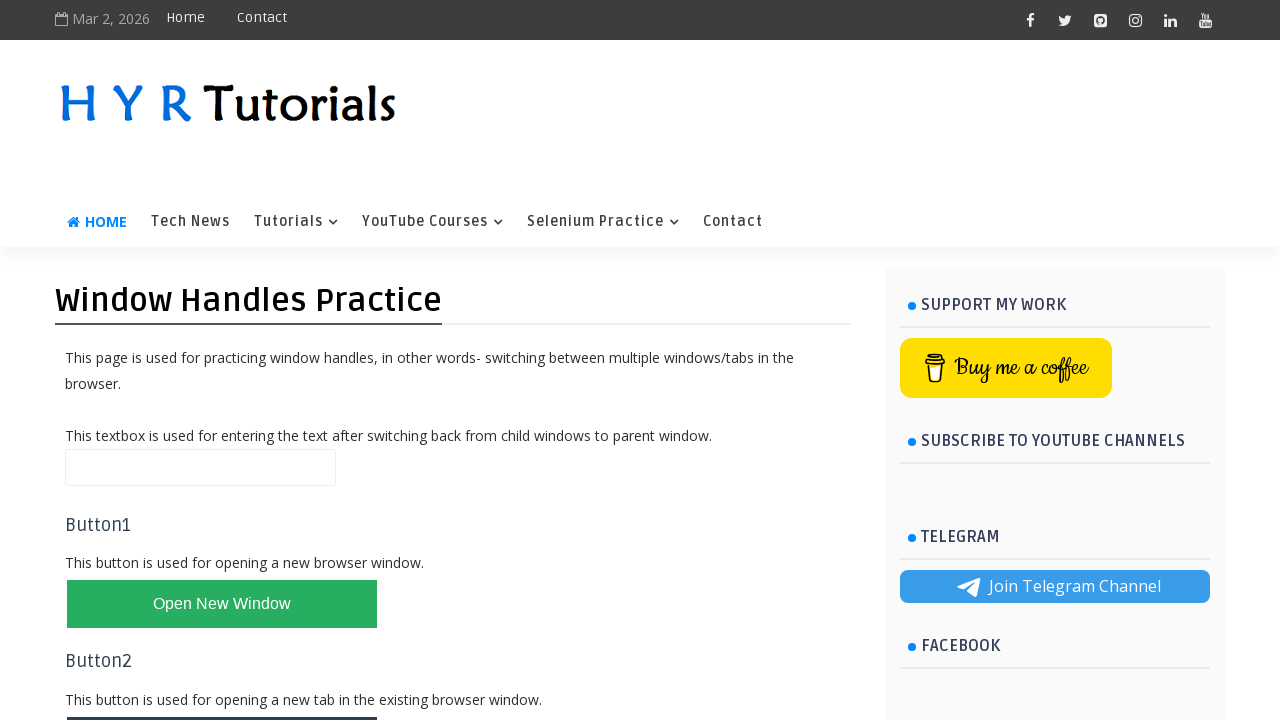

Switched back to parent window and filled name field with 'Selenium Practice' on #name
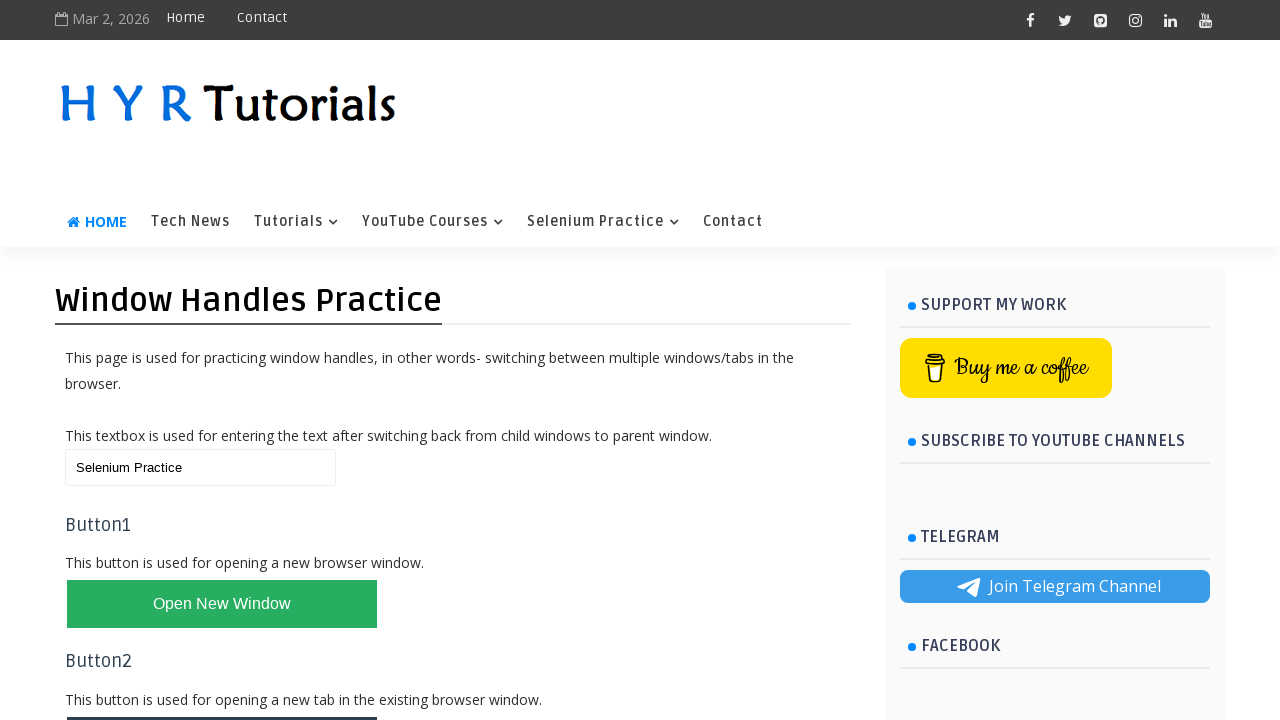

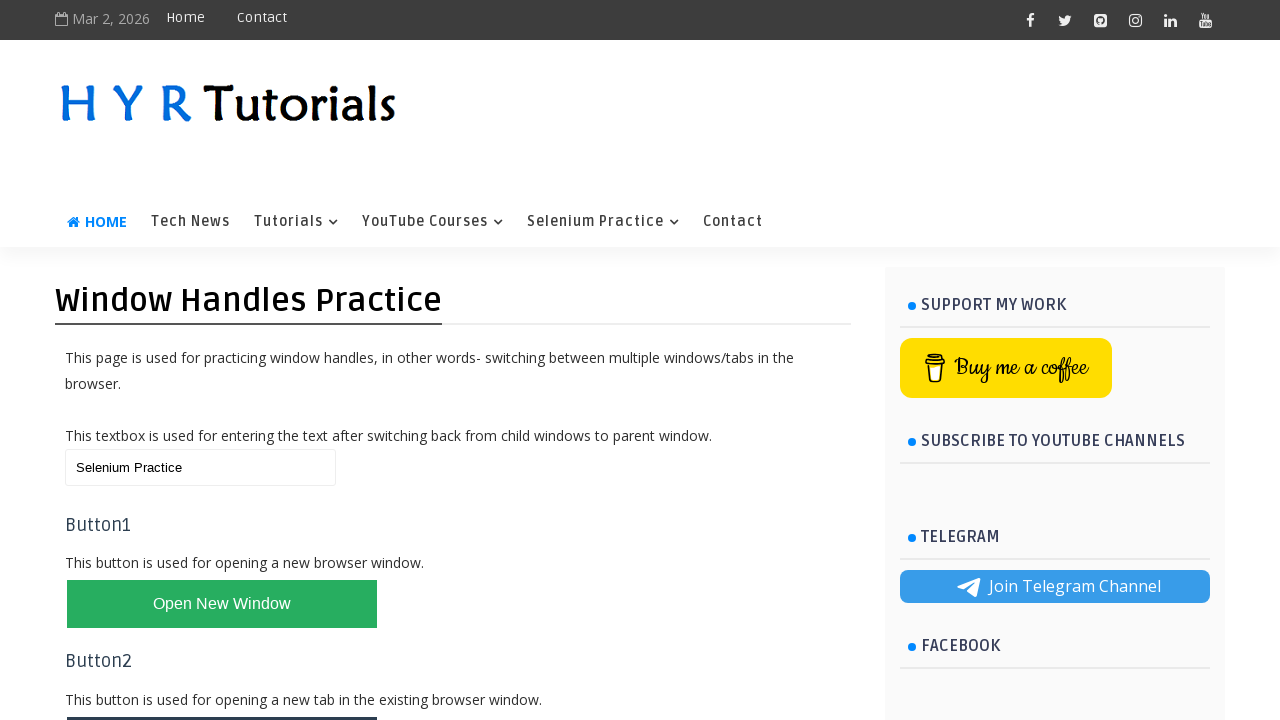